Navigates to the Practice Form and enters an email address in the form field

Starting URL: https://demoqa.com

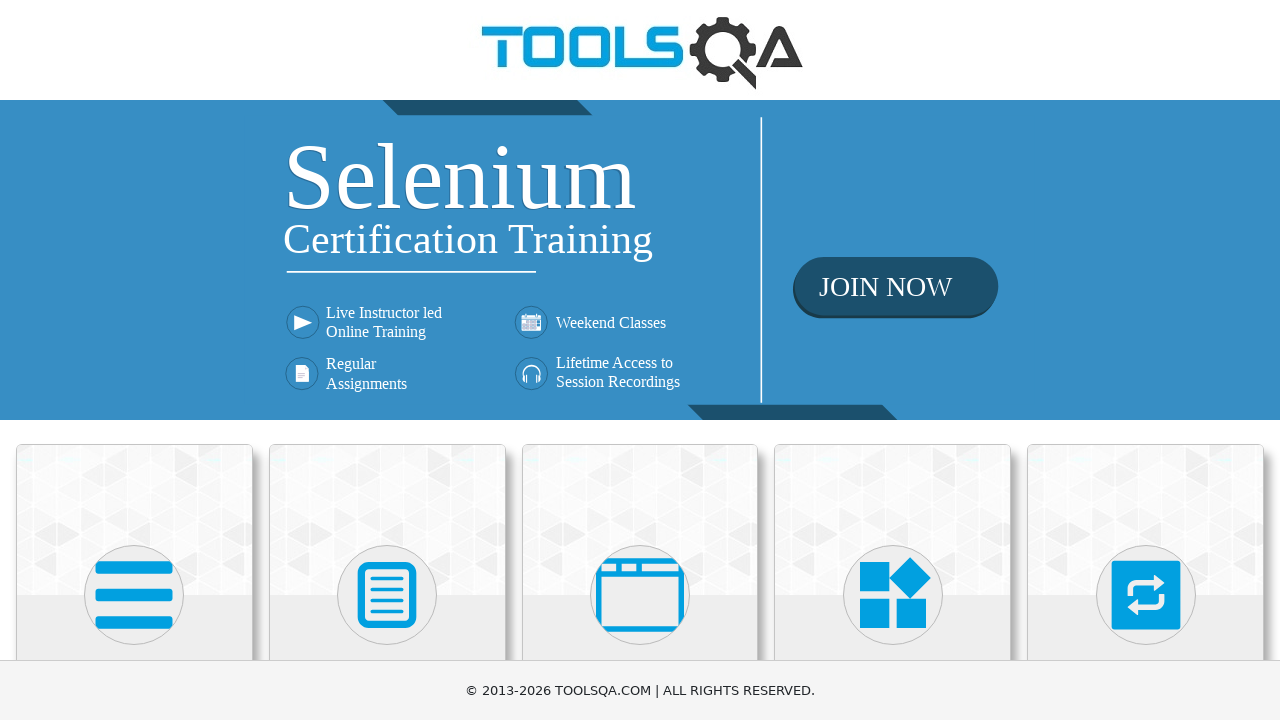

Navigated to https://demoqa.com
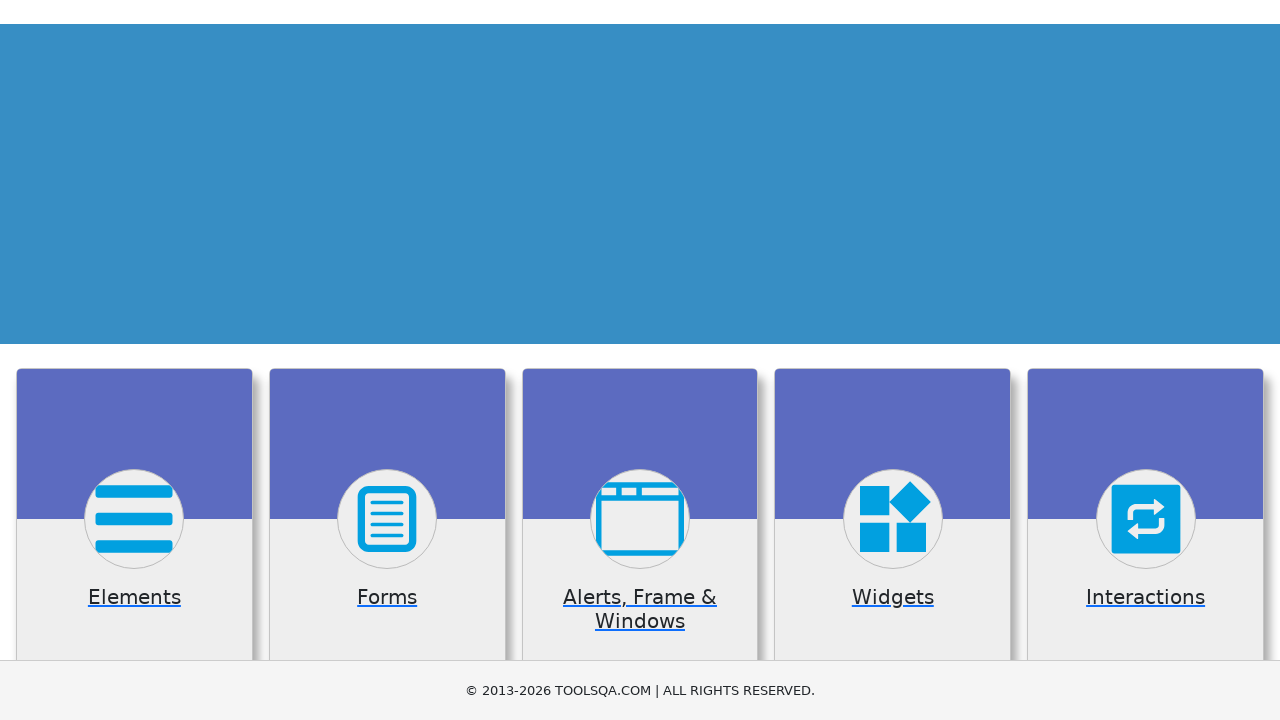

Clicked on Forms heading at (387, 360) on internal:role=heading[name="Forms"i]
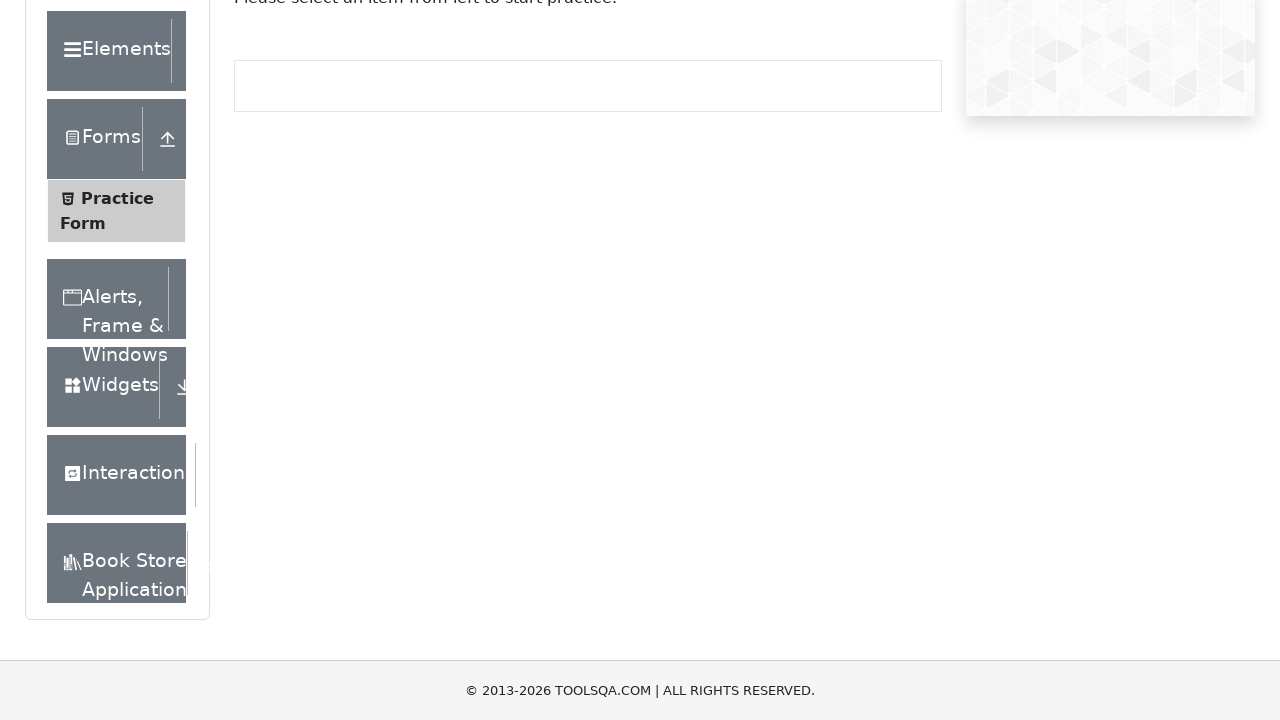

Clicked on Practice Form link at (117, 336) on internal:text="Practice Form"i
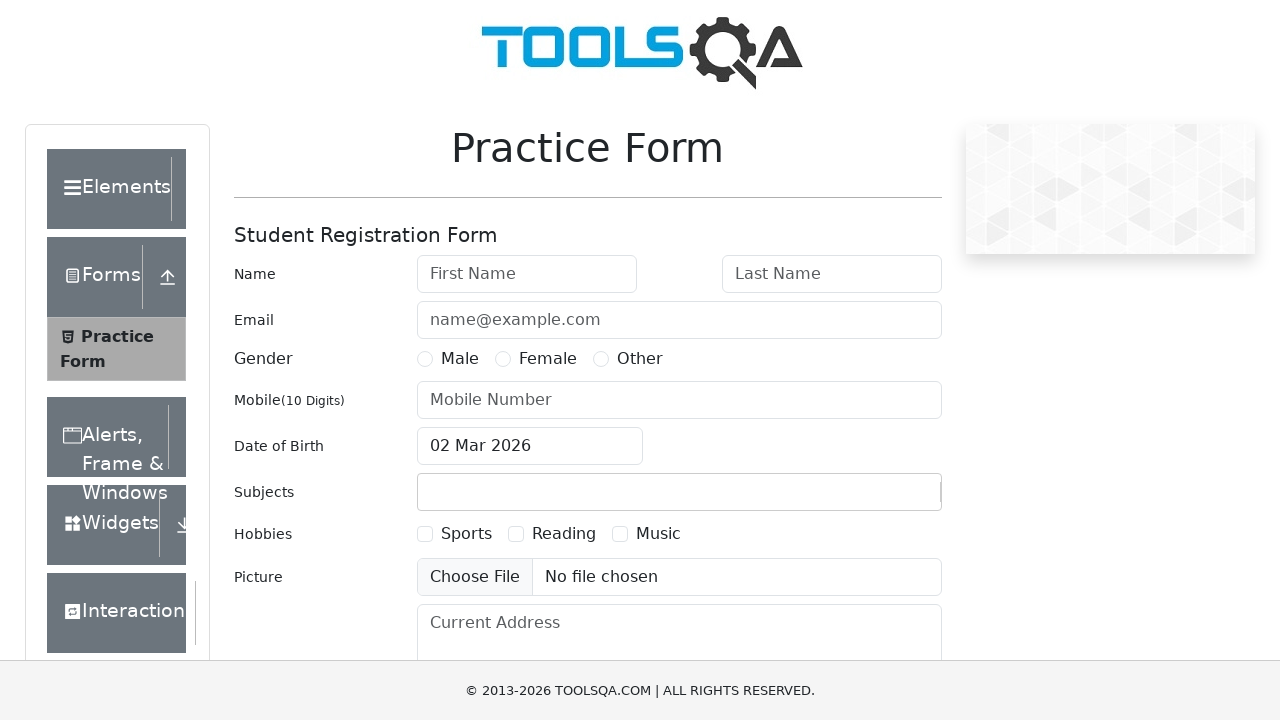

Clicked on email input field at (679, 320) on internal:attr=[placeholder="name@example.com"i]
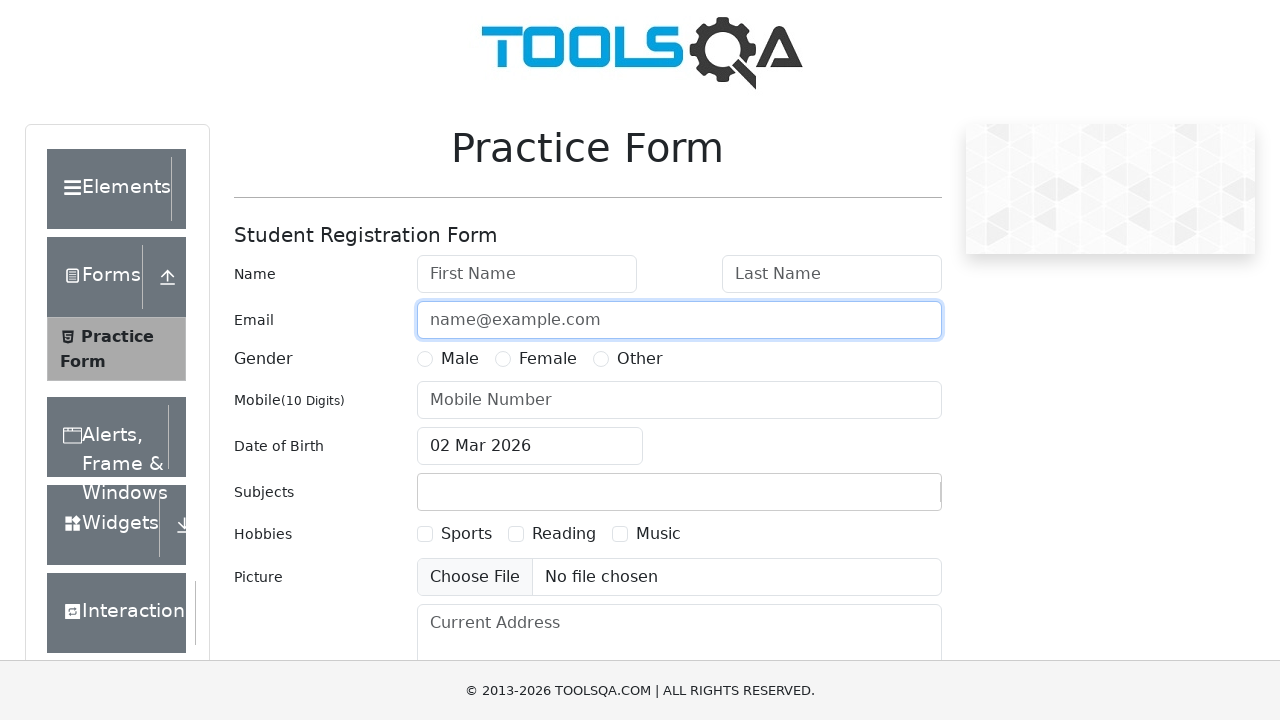

Entered email address 'alex@mail.com' in the email field on internal:attr=[placeholder="name@example.com"i]
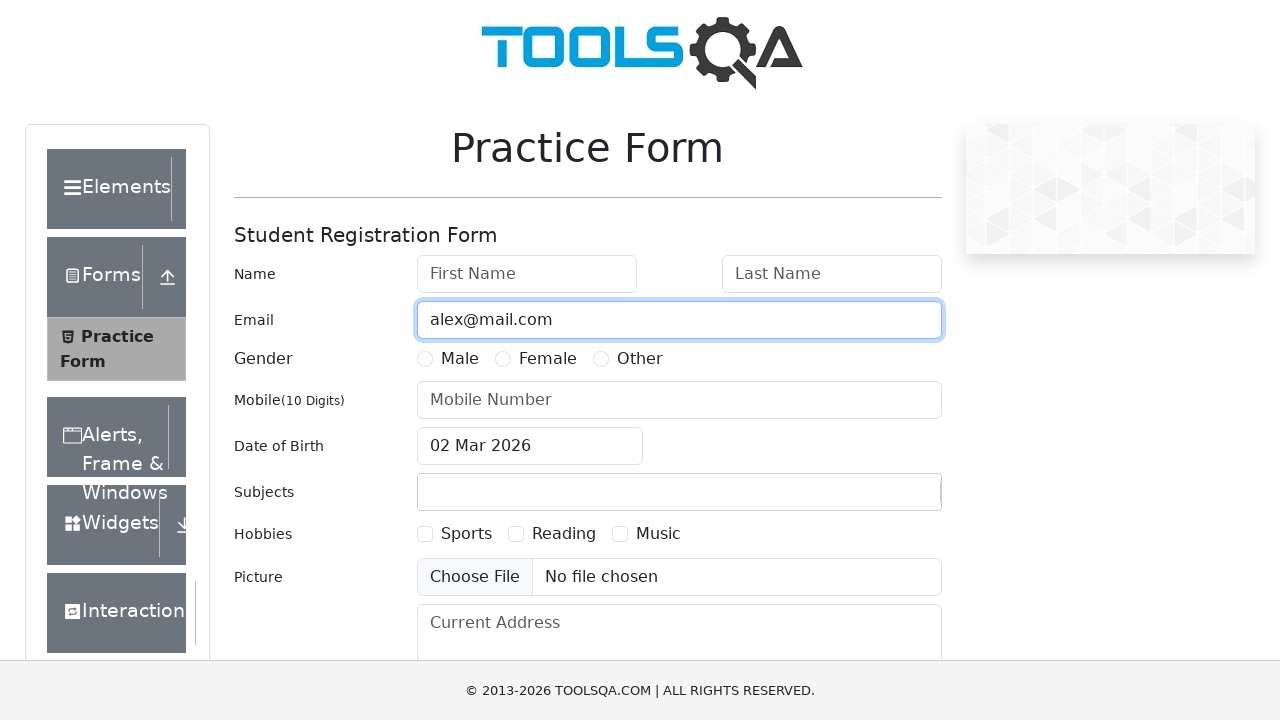

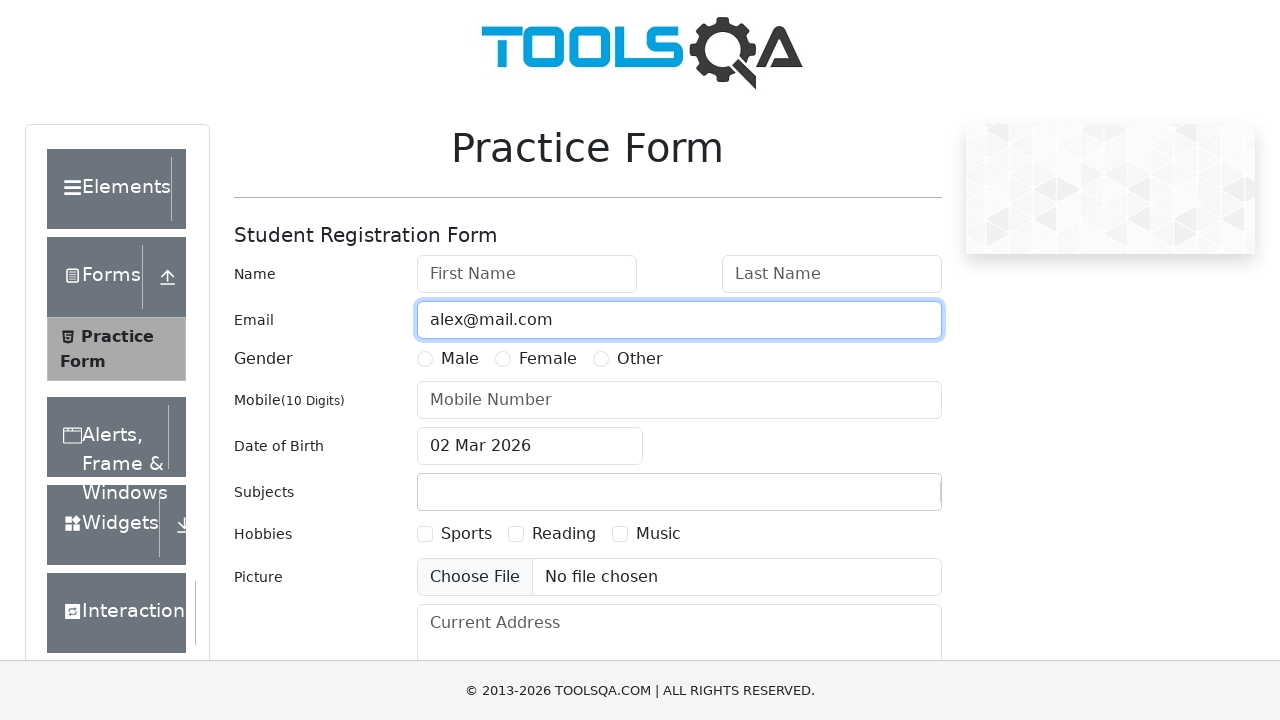